Tests browser compatibility by navigating to OrangeHRM demo site and verifying the page loads successfully

Starting URL: https://opensource-demo.orangehrmlive.com/

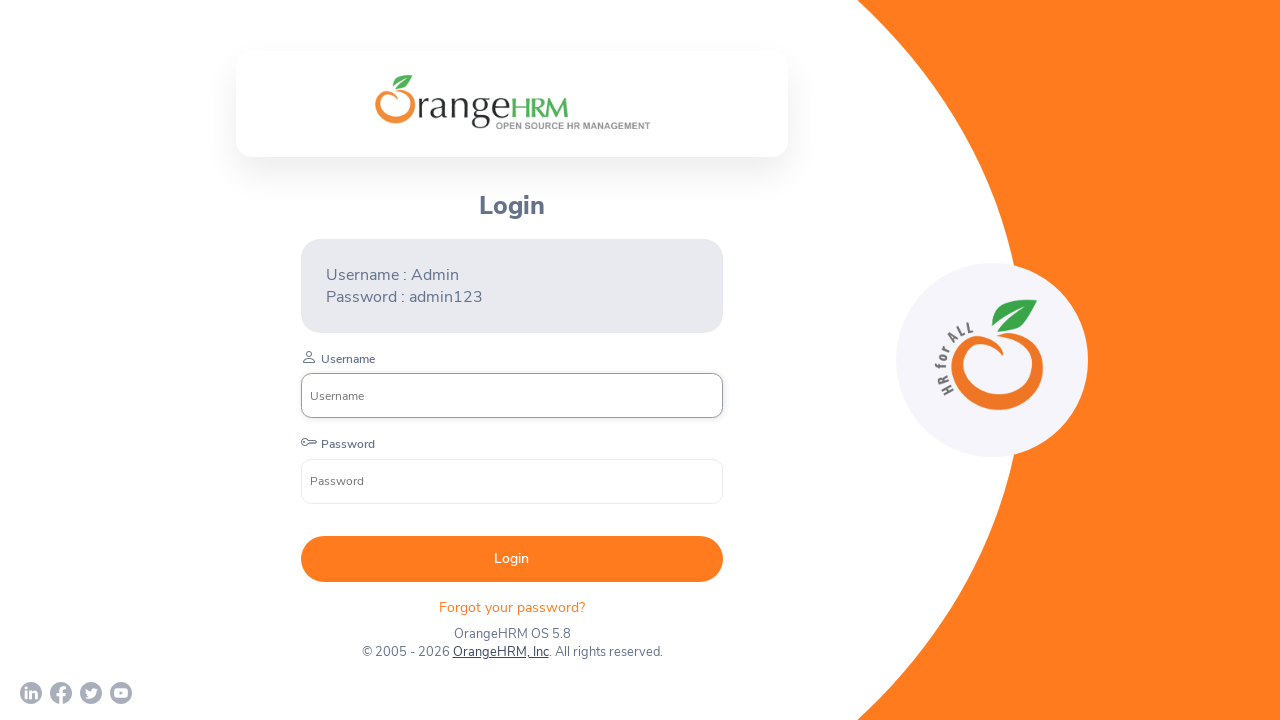

Waited for page network idle state on OrangeHRM demo site
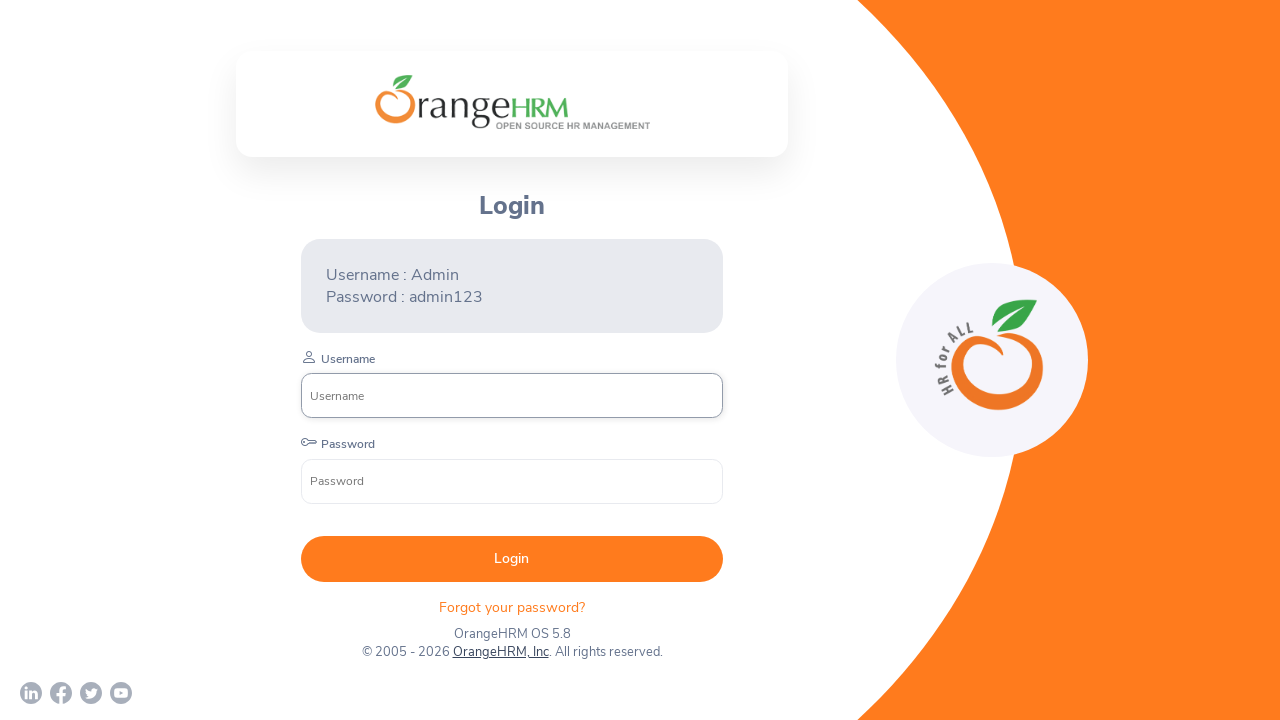

Waited 1 second for page rendering to complete
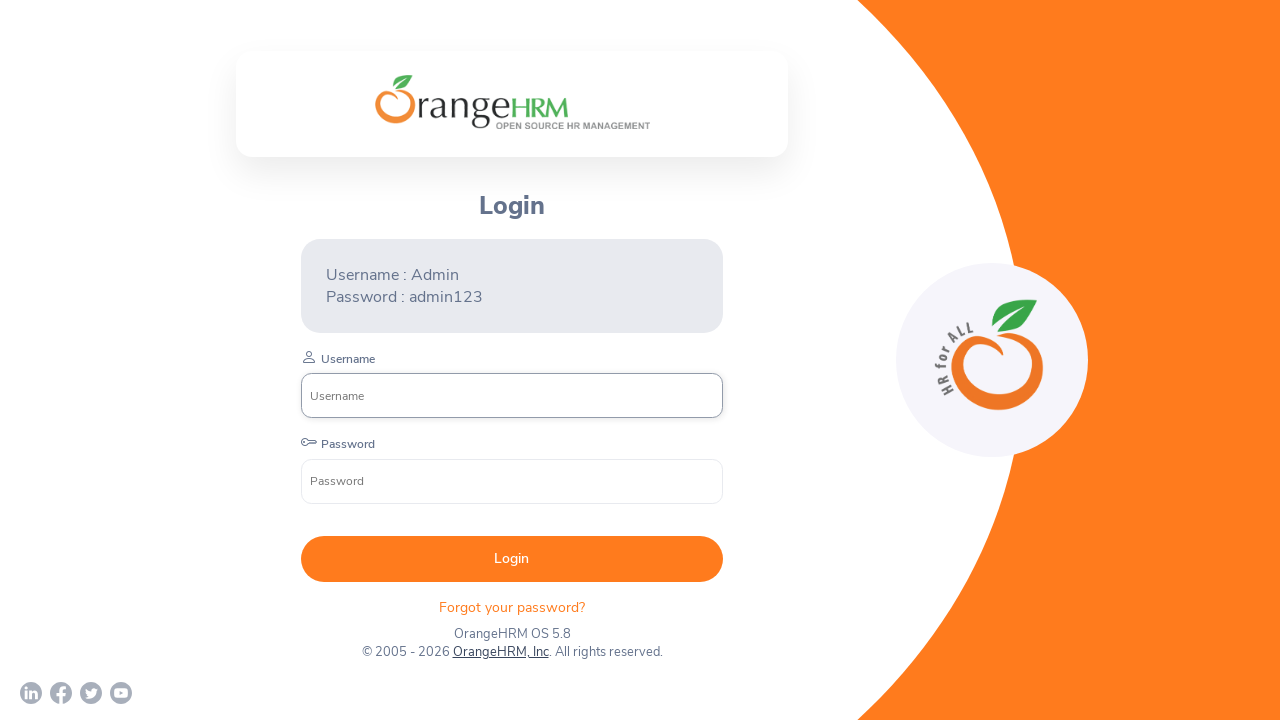

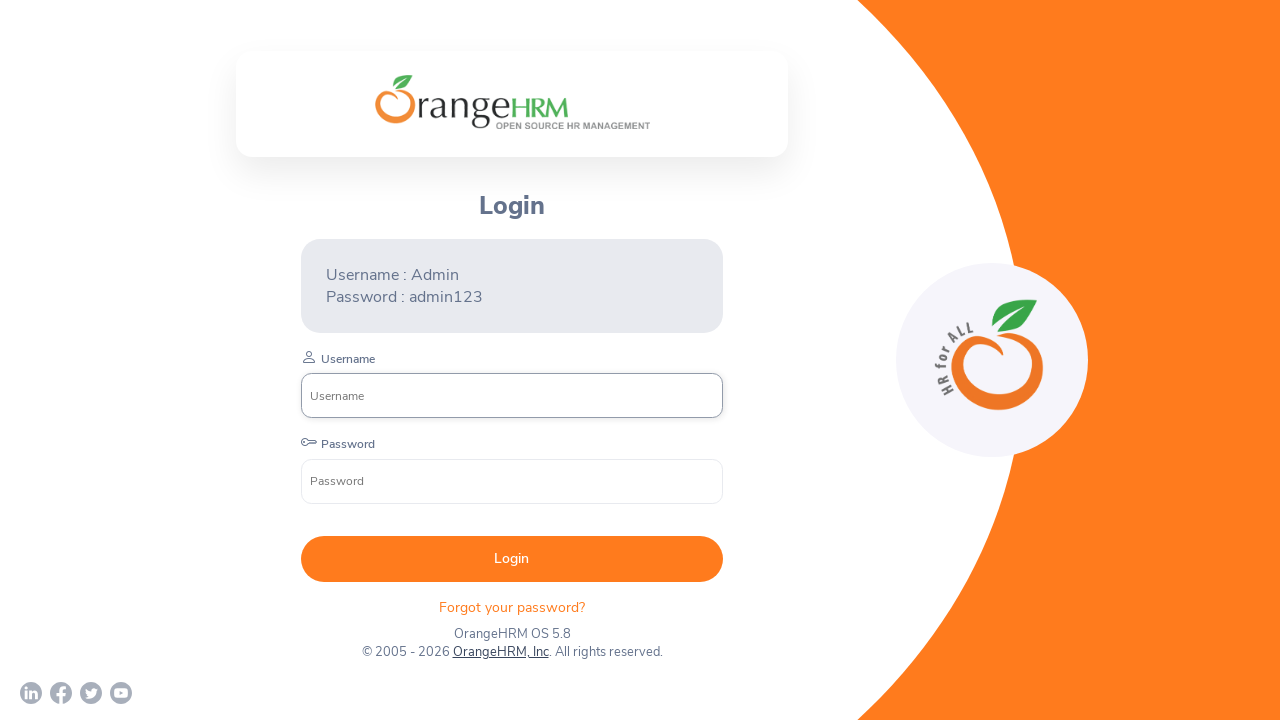